Retrieves an attribute value from an image element, calculates a mathematical result, and fills out a form with the result along with selecting checkbox and radio button options

Starting URL: http://suninjuly.github.io/get_attribute.html

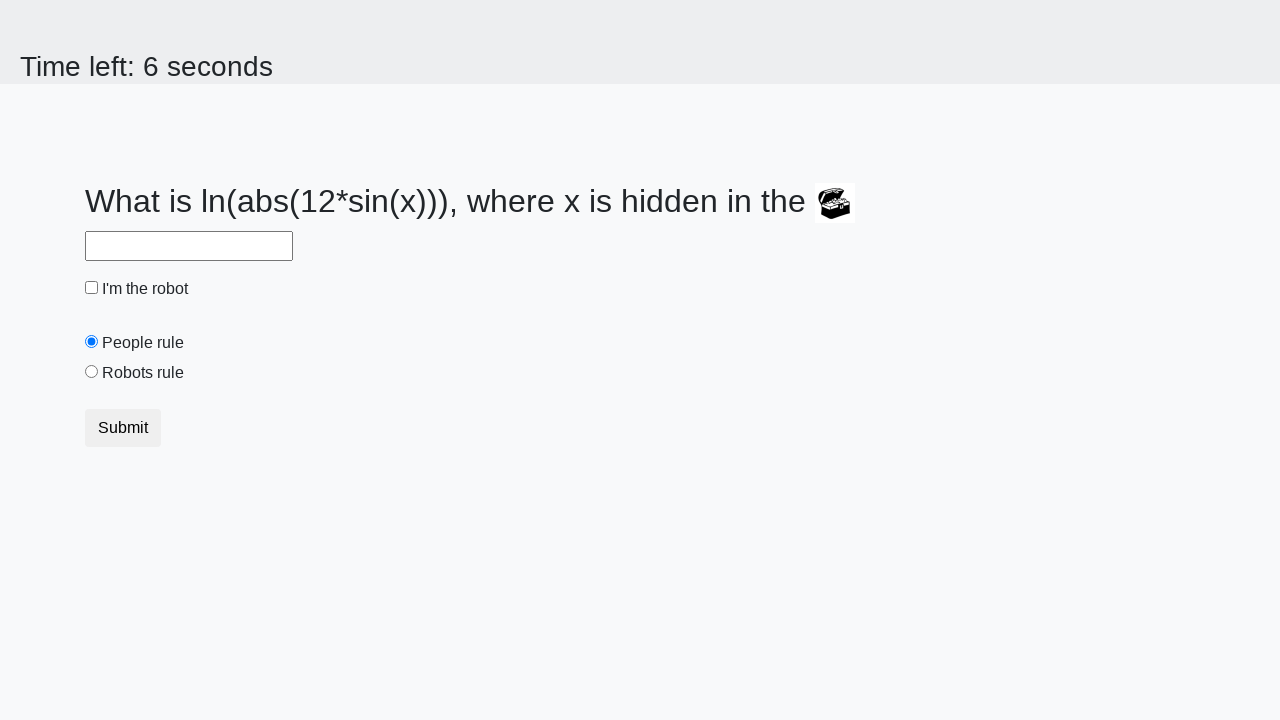

Retrieved 'valuex' attribute from image element
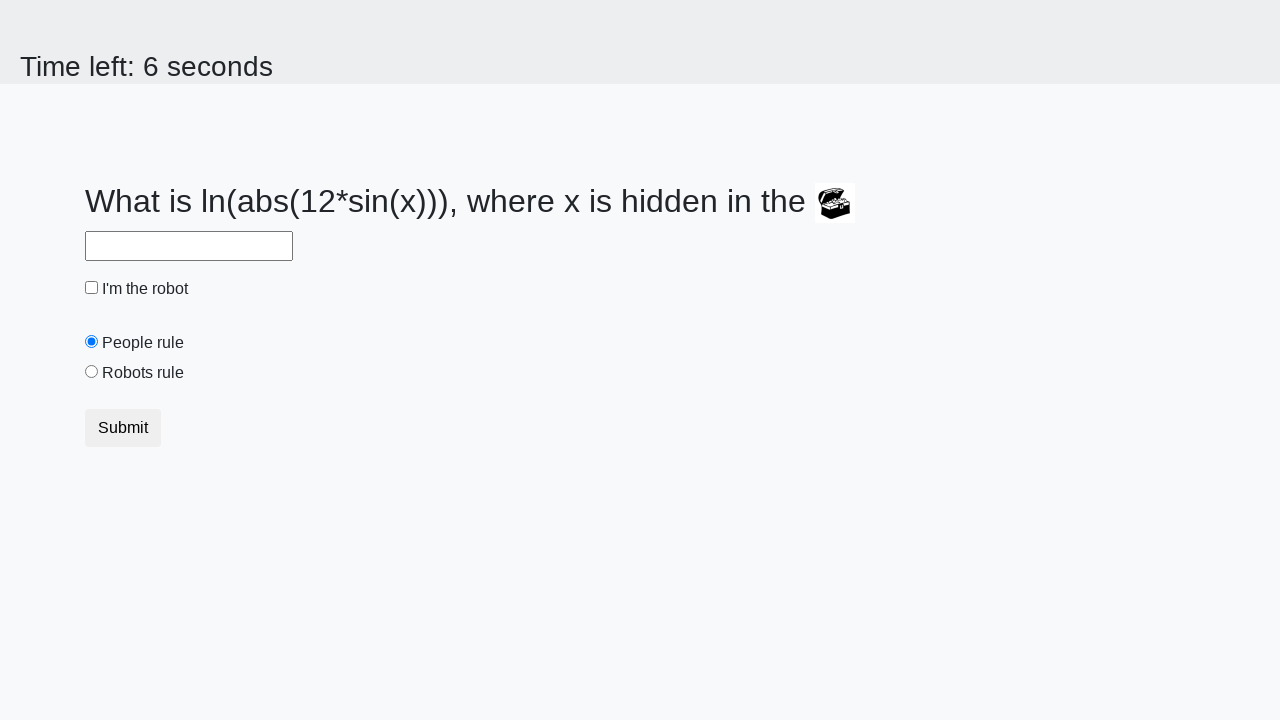

Calculated mathematical result: 2.4848969892475083
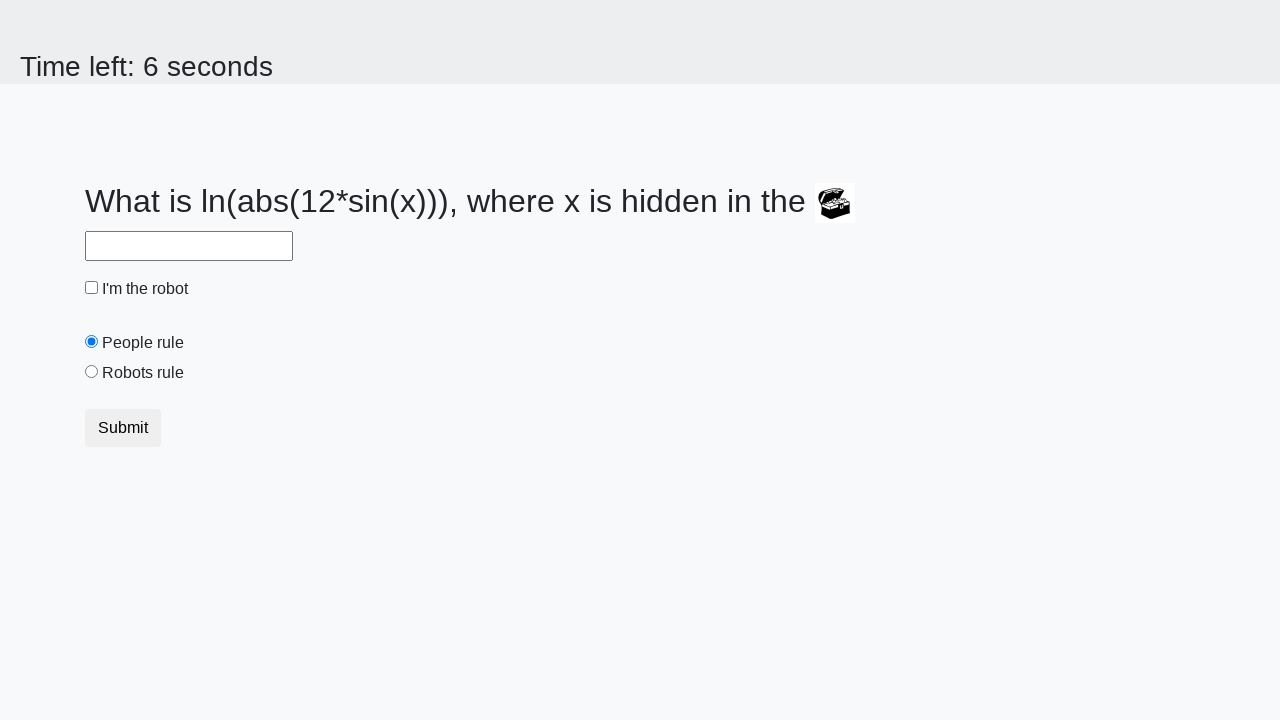

Filled input field with calculated result: 2.4848969892475083 on //input
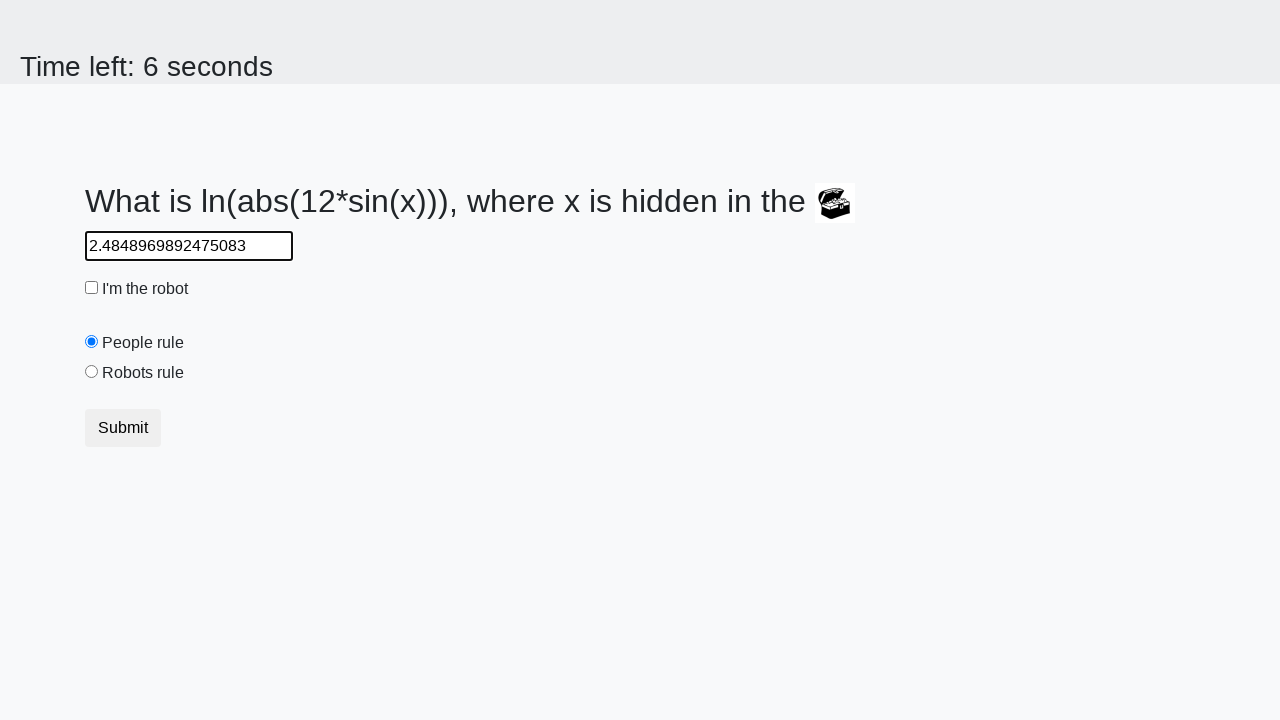

Clicked checkbox at (92, 288) on xpath=//div[2]//input
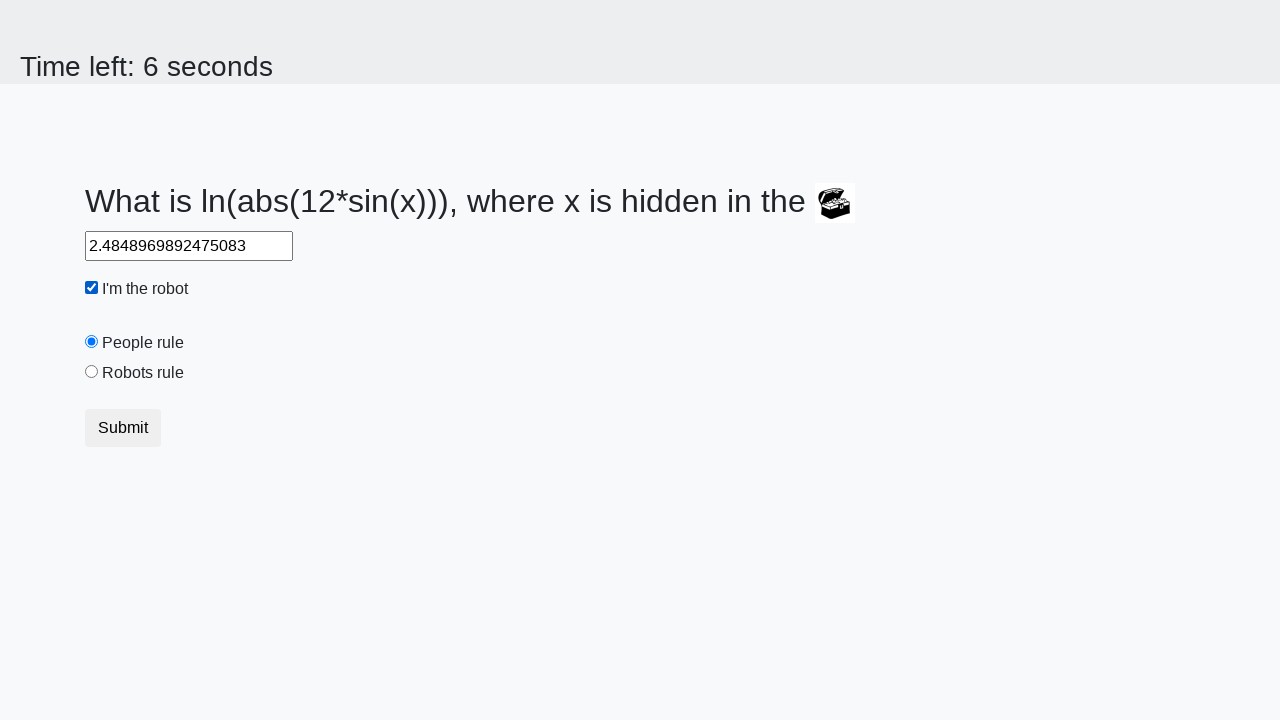

Clicked radio button at (92, 372) on xpath=//div[2]//input[3]
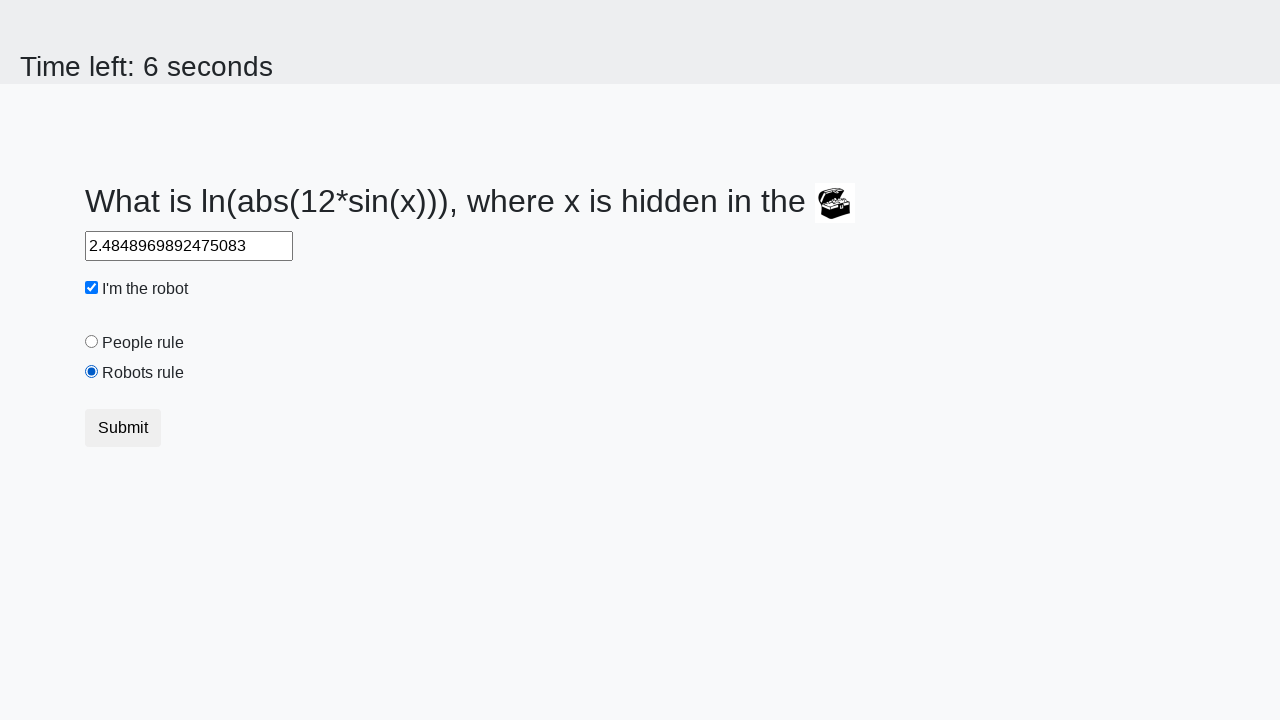

Clicked submit button at (123, 428) on button.btn
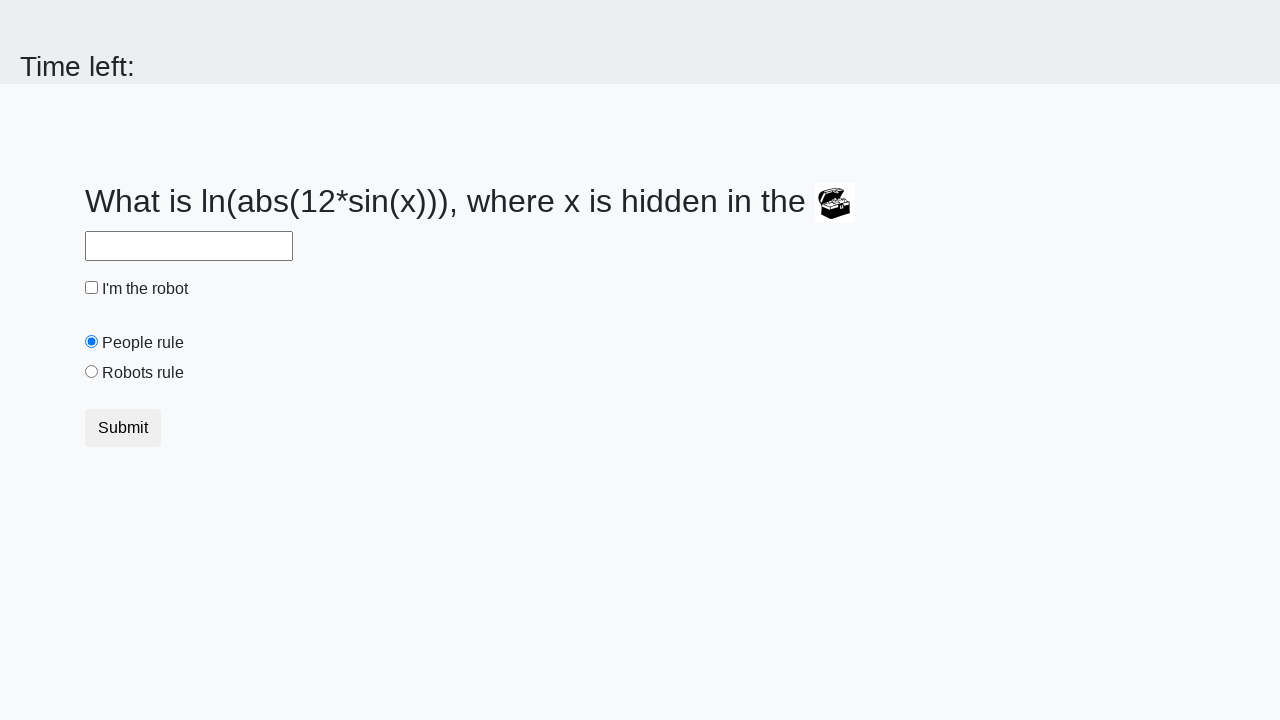

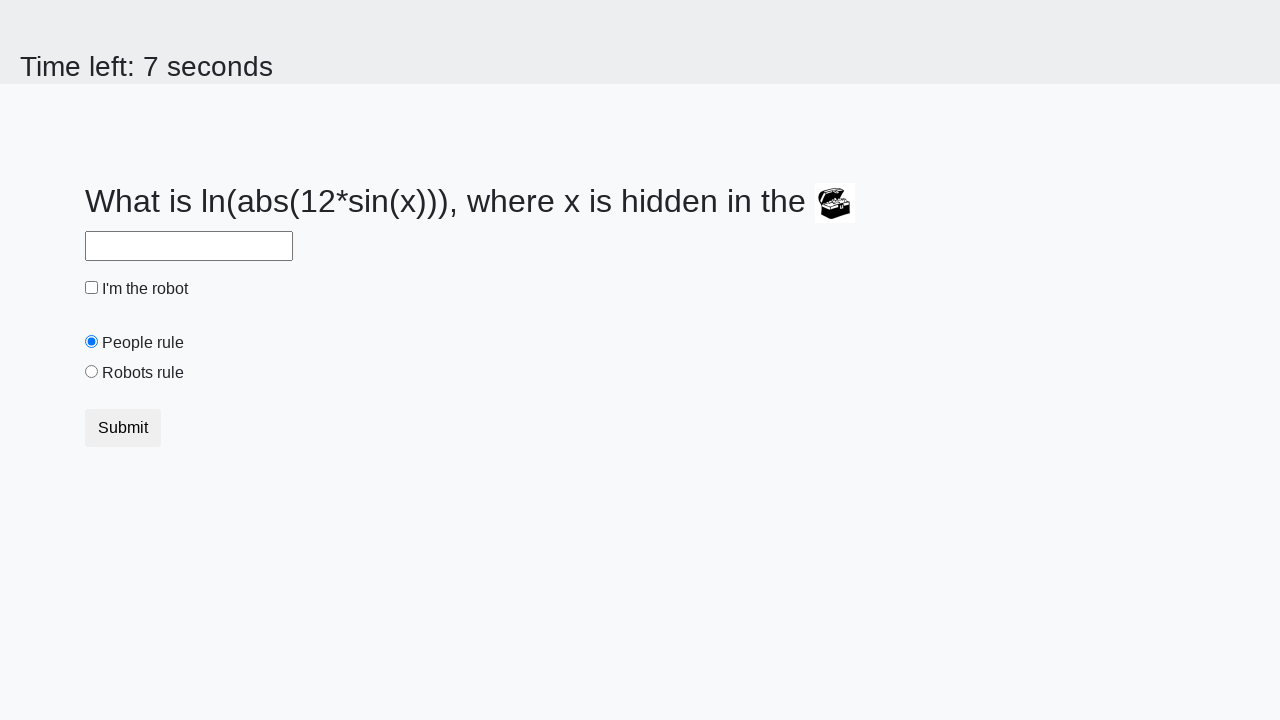